Tests drag and drop functionality by dragging element from column A to column B.

Starting URL: http://the-internet.herokuapp.com/drag_and_drop

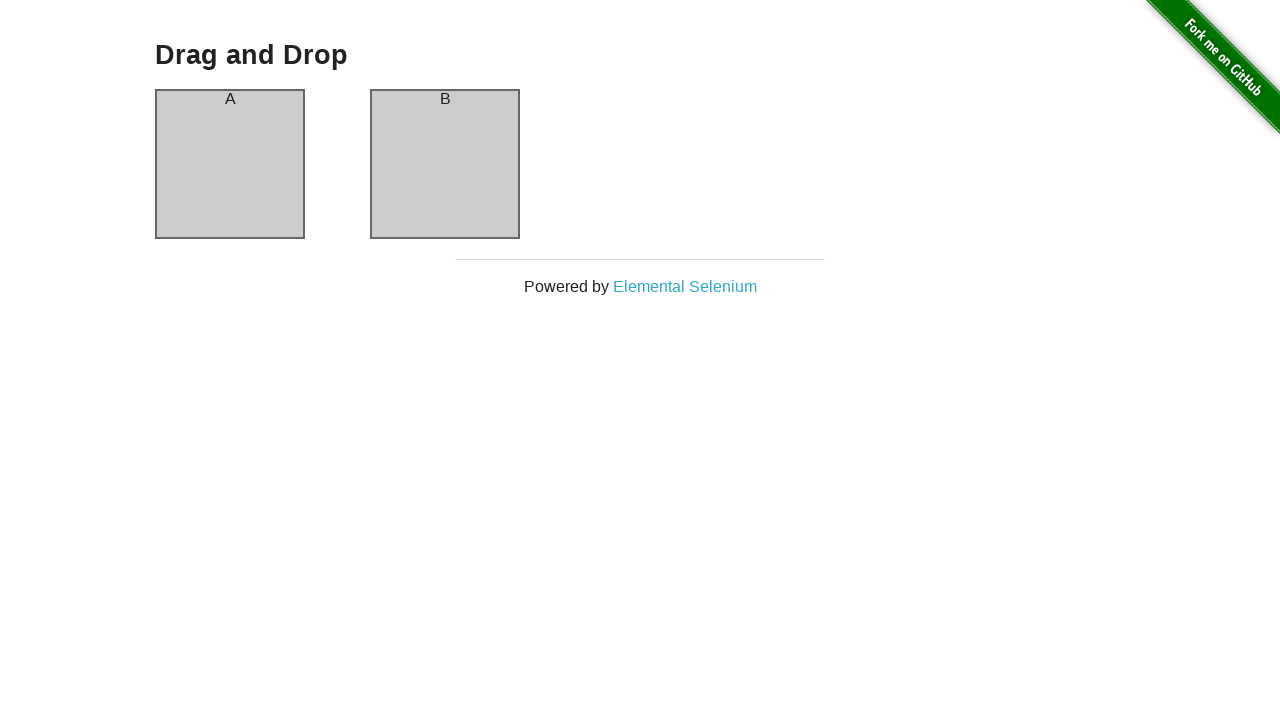

Waited for column A element to load
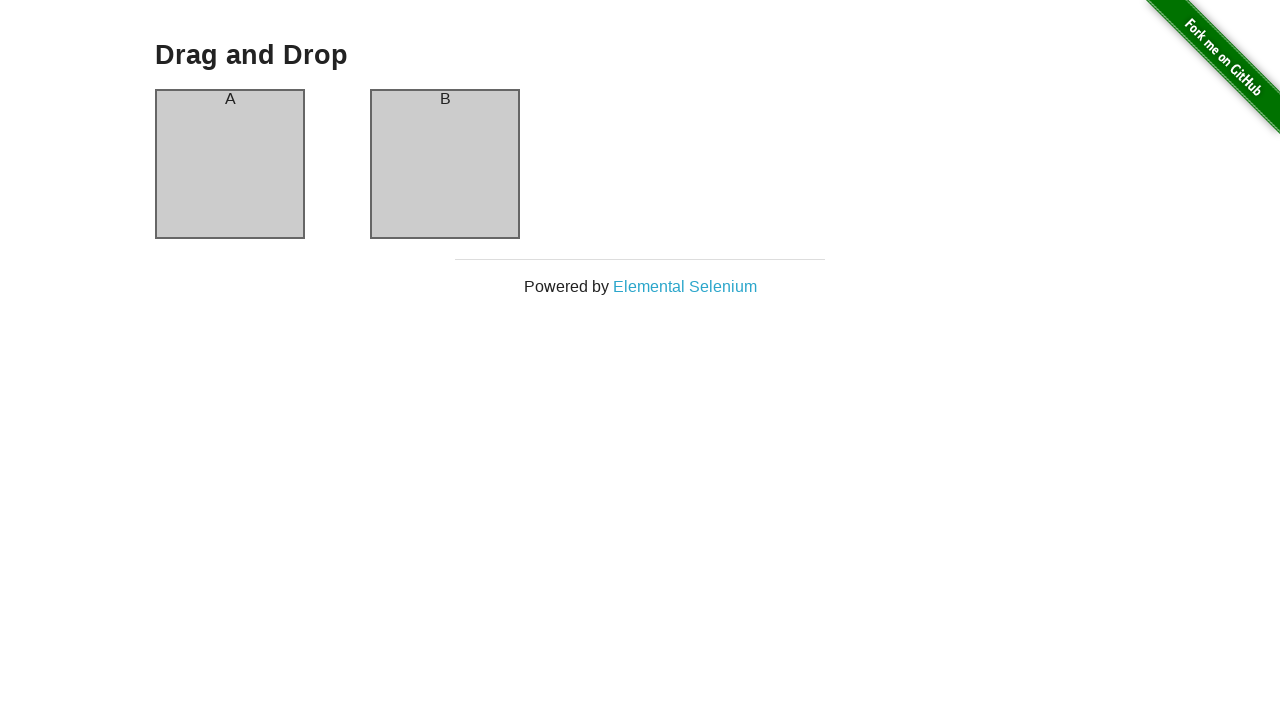

Waited for column B element to load
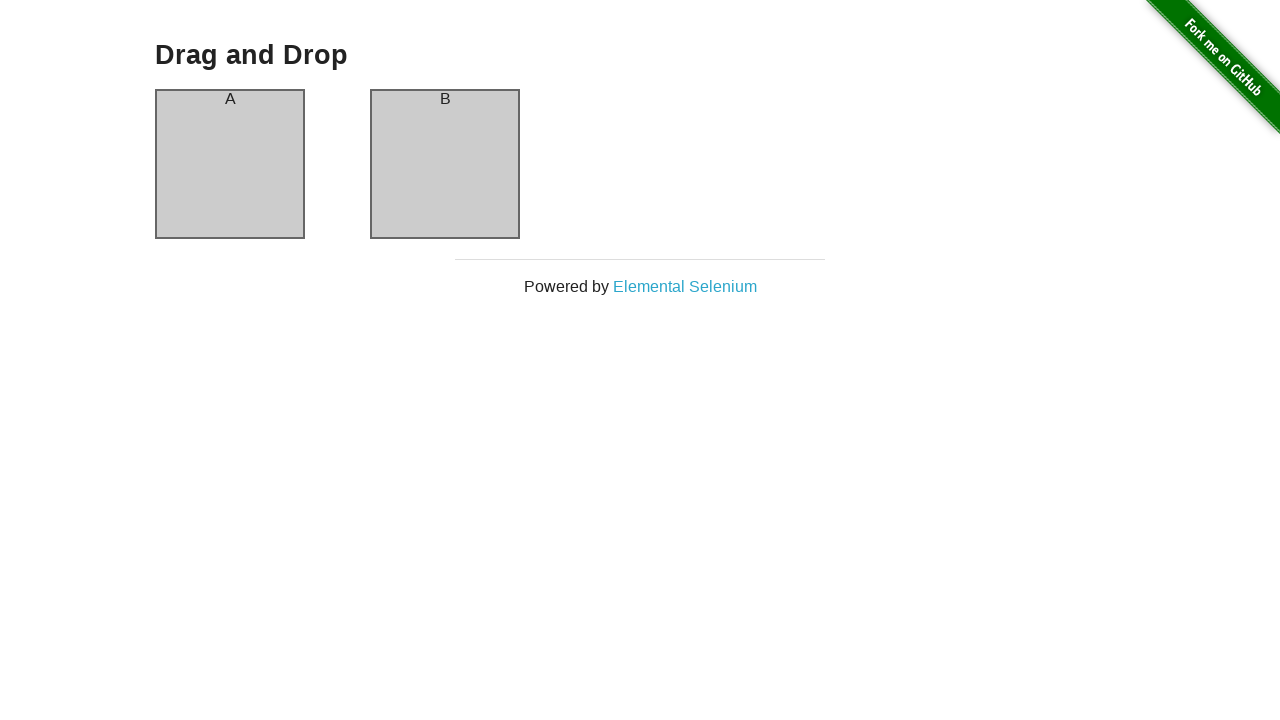

Dragged element from column A to column B at (445, 164)
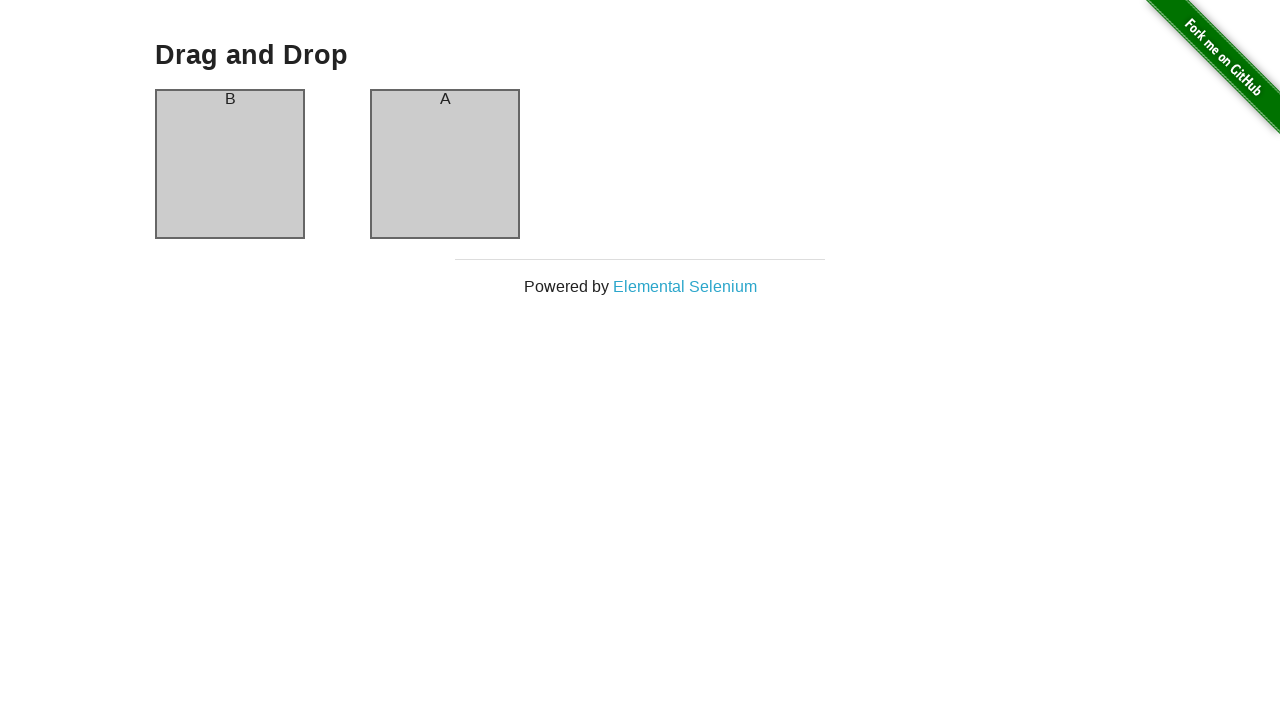

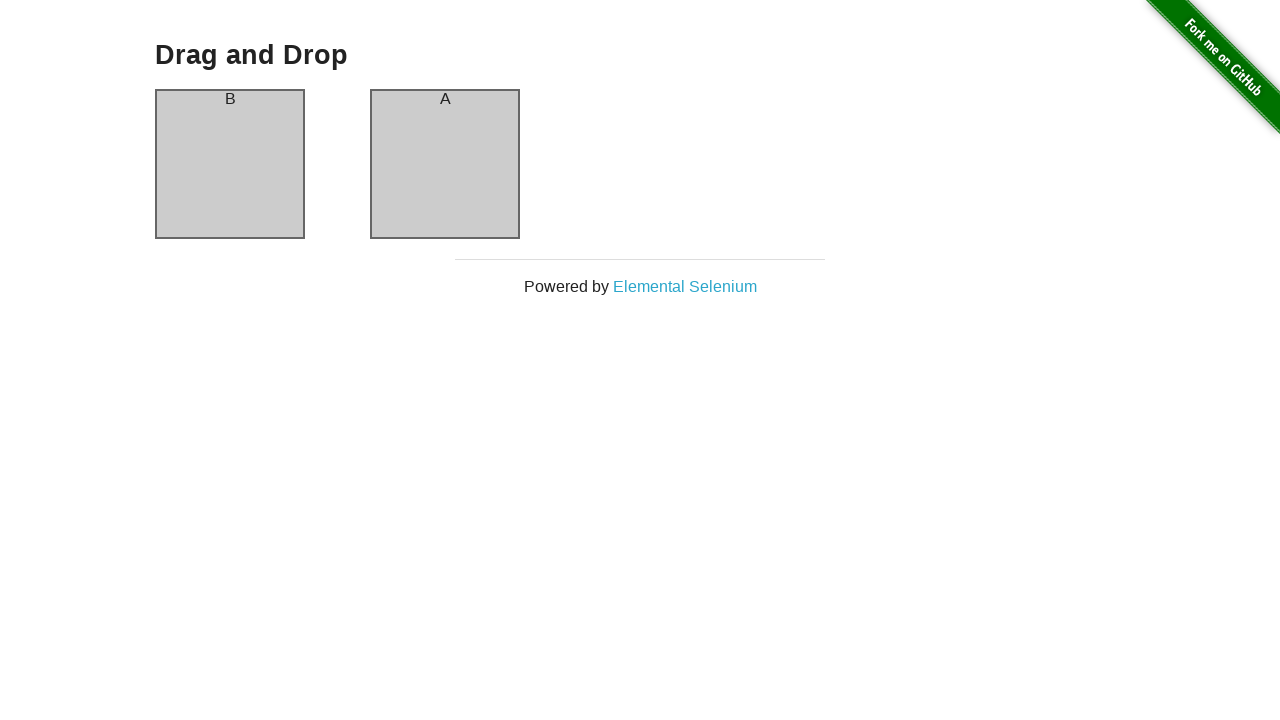